Tests checkbox functionality on the actions page by selecting checkboxes and verifying the result

Starting URL: https://kristinek.github.io/site/examples/actions

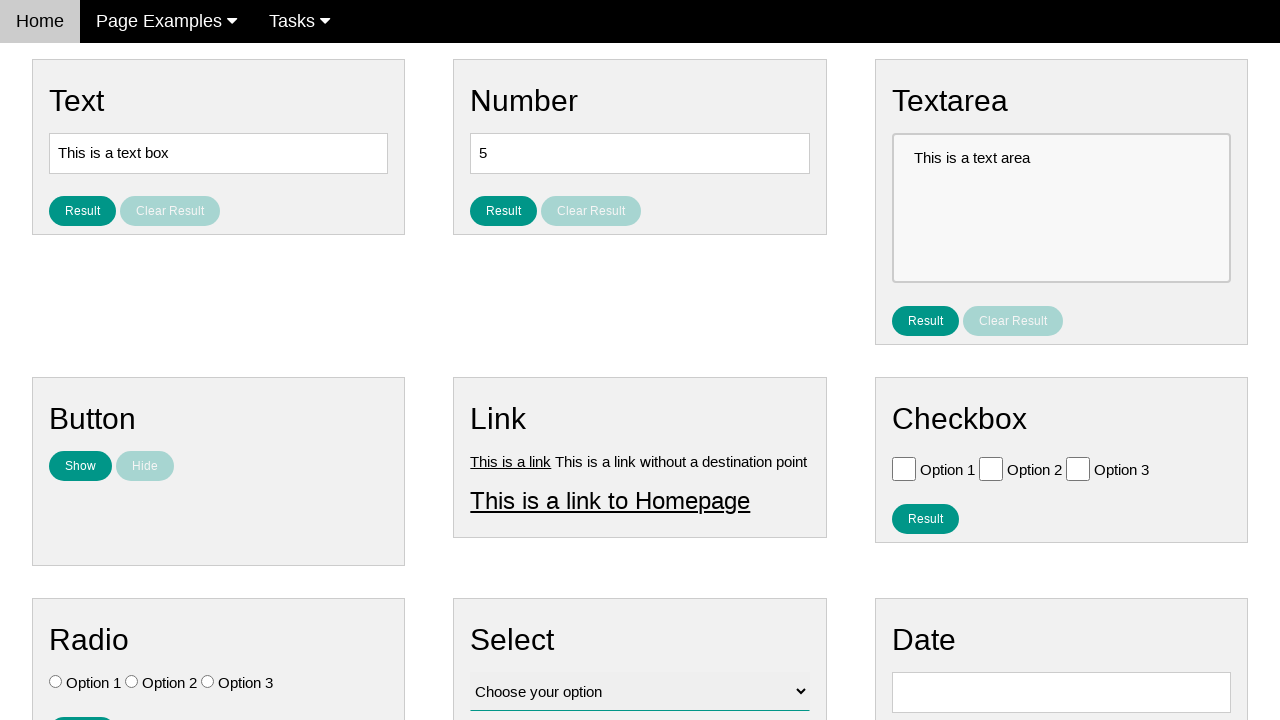

Clicked checkbox for Option 1 at (904, 468) on [value='Option 1']
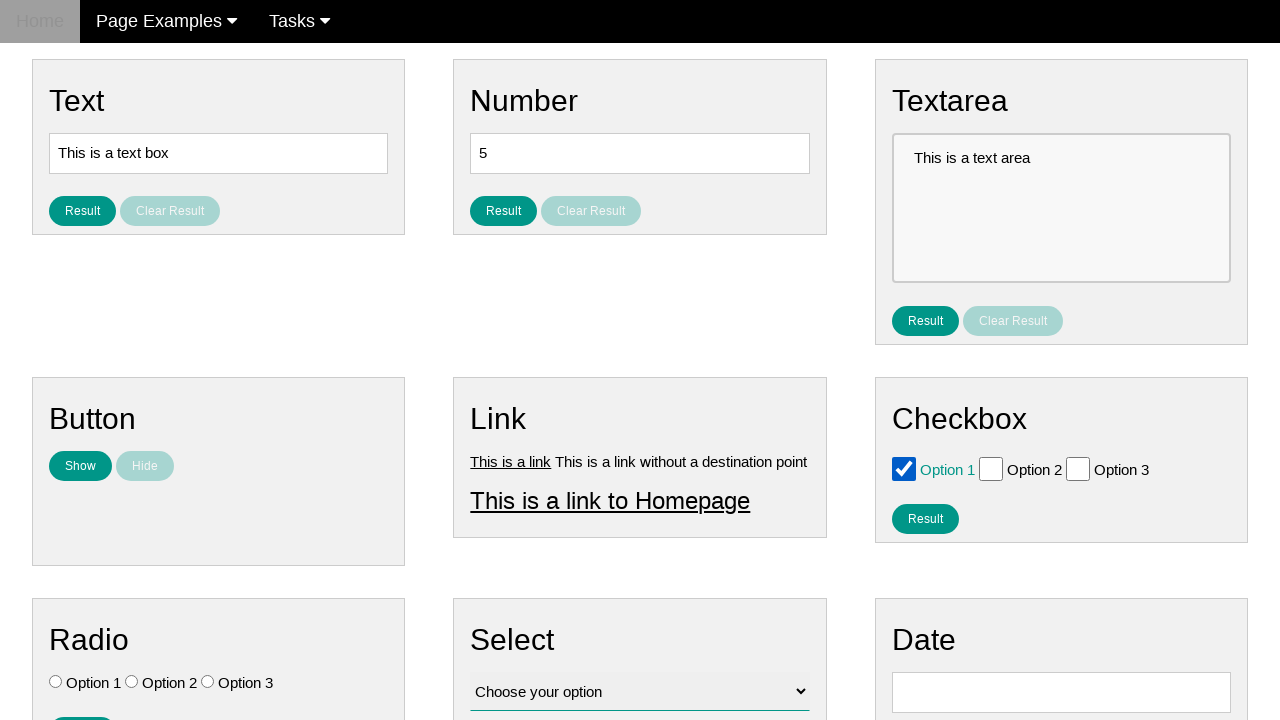

Clicked checkbox for Option 2 at (991, 468) on [value='Option 2']
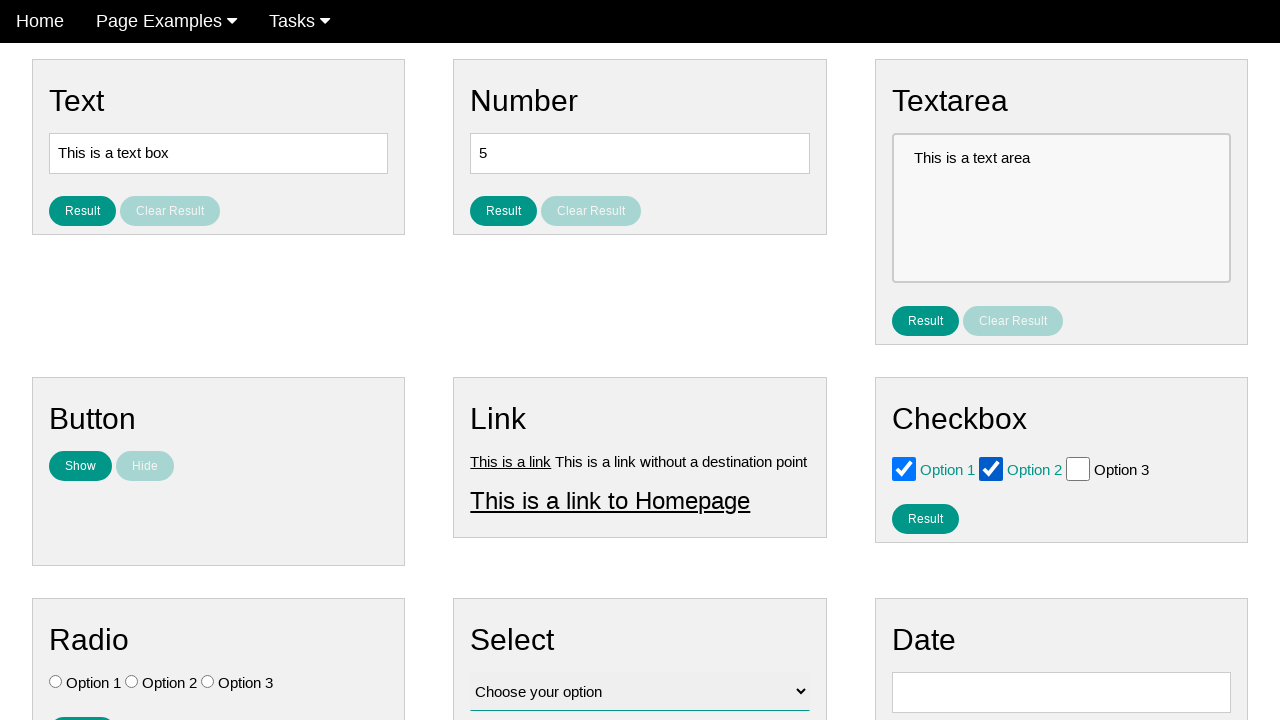

Clicked result button to verify checkbox selections at (925, 518) on #result_button_checkbox
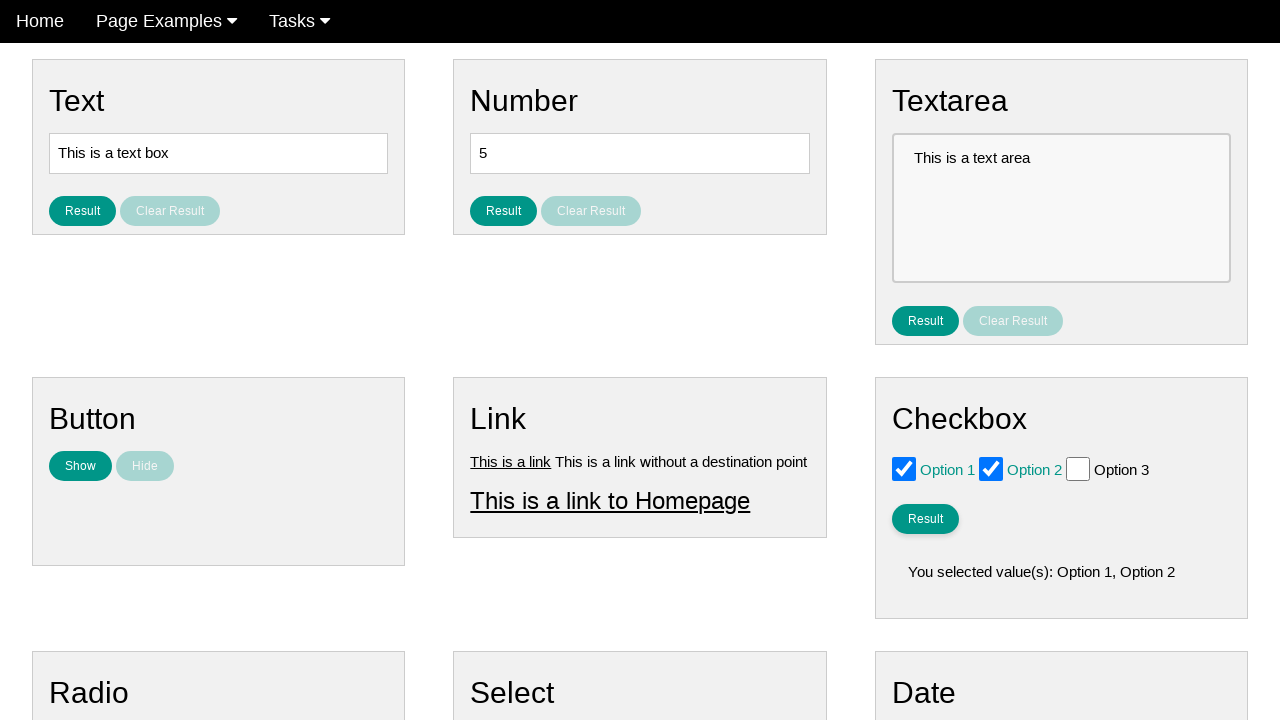

Checkbox result element loaded
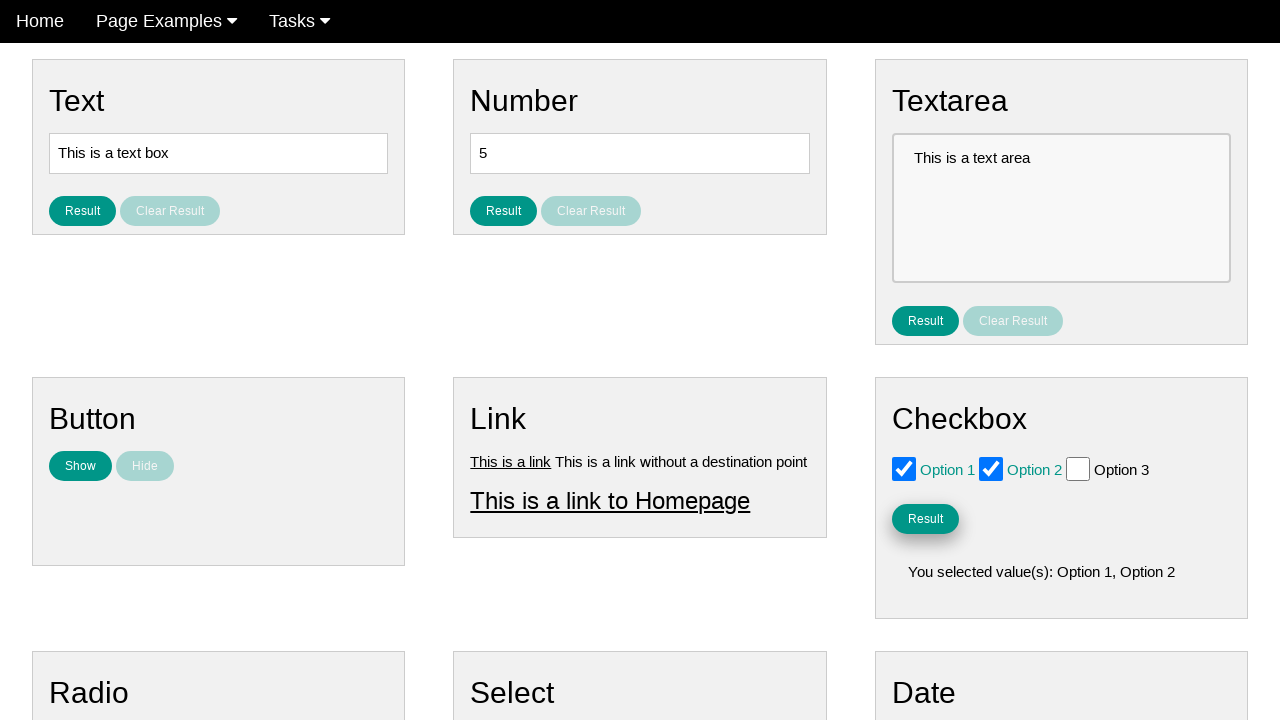

Located checkbox result element
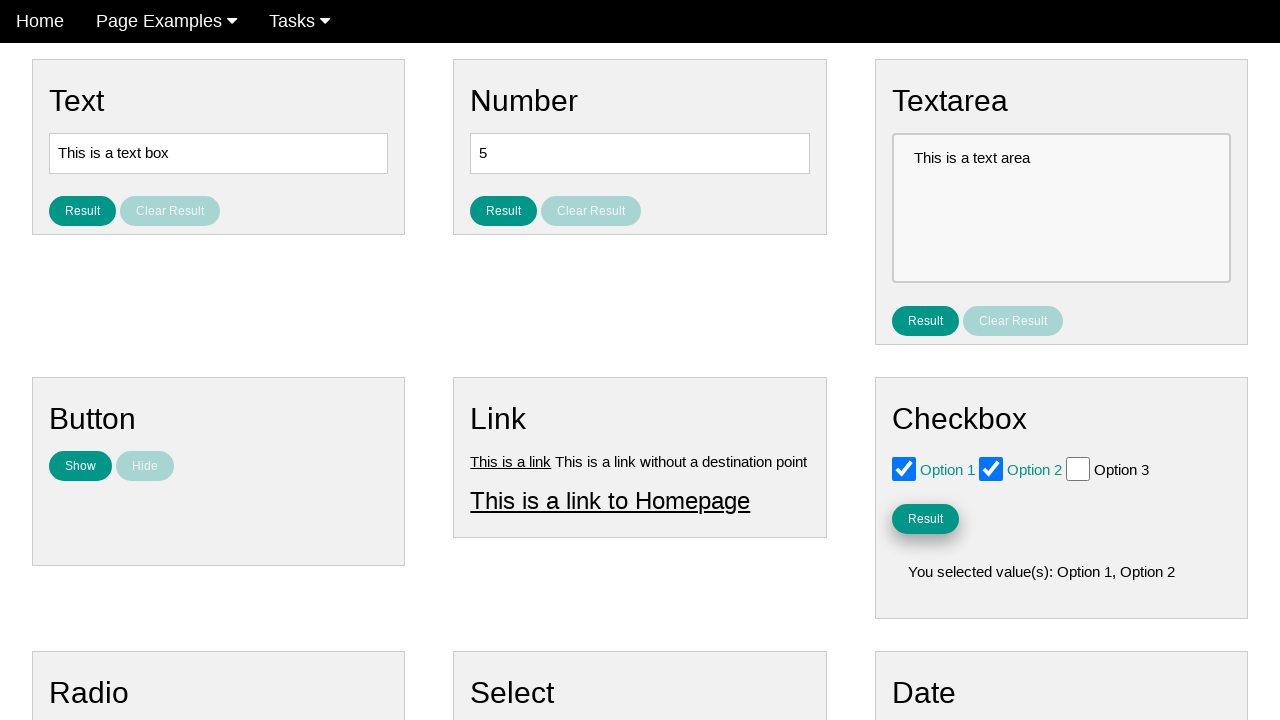

Verified checkbox result message is not empty
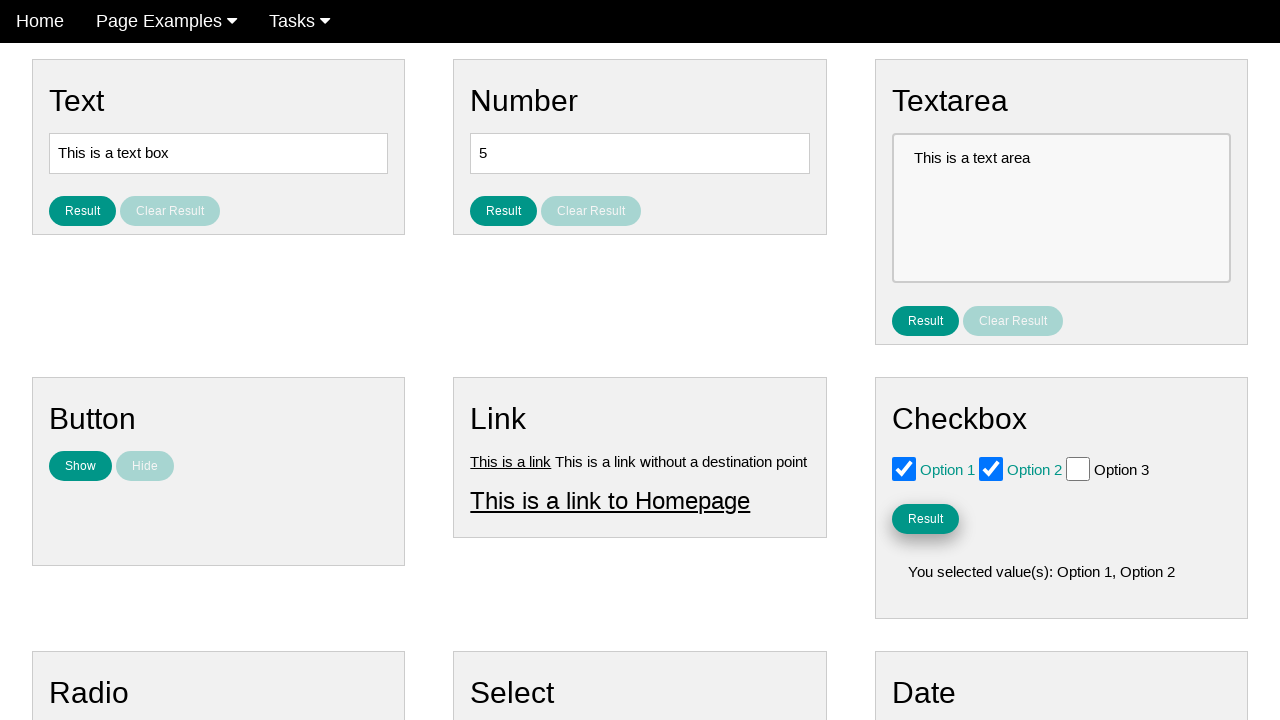

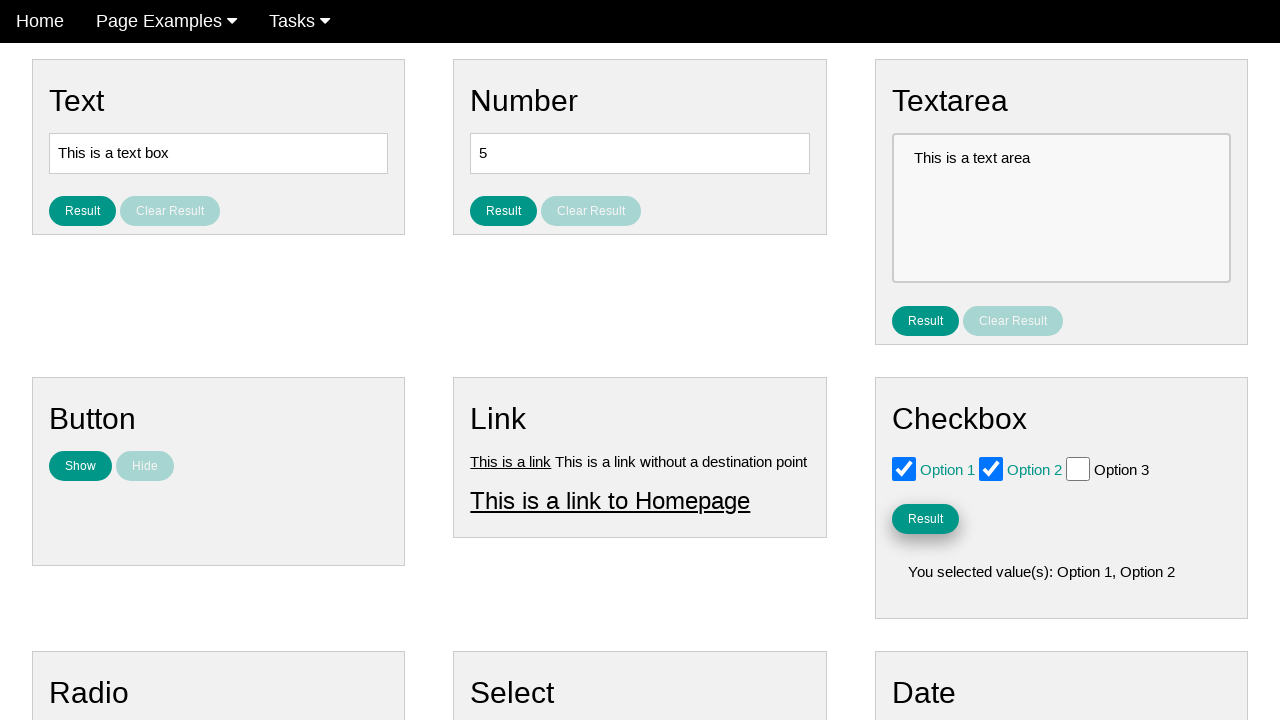